Tests the contact form functionality on demoblaze.com by clicking the Contact link, filling in email, name, and message fields, submitting the form, and verifying the success alert message.

Starting URL: https://www.demoblaze.com/

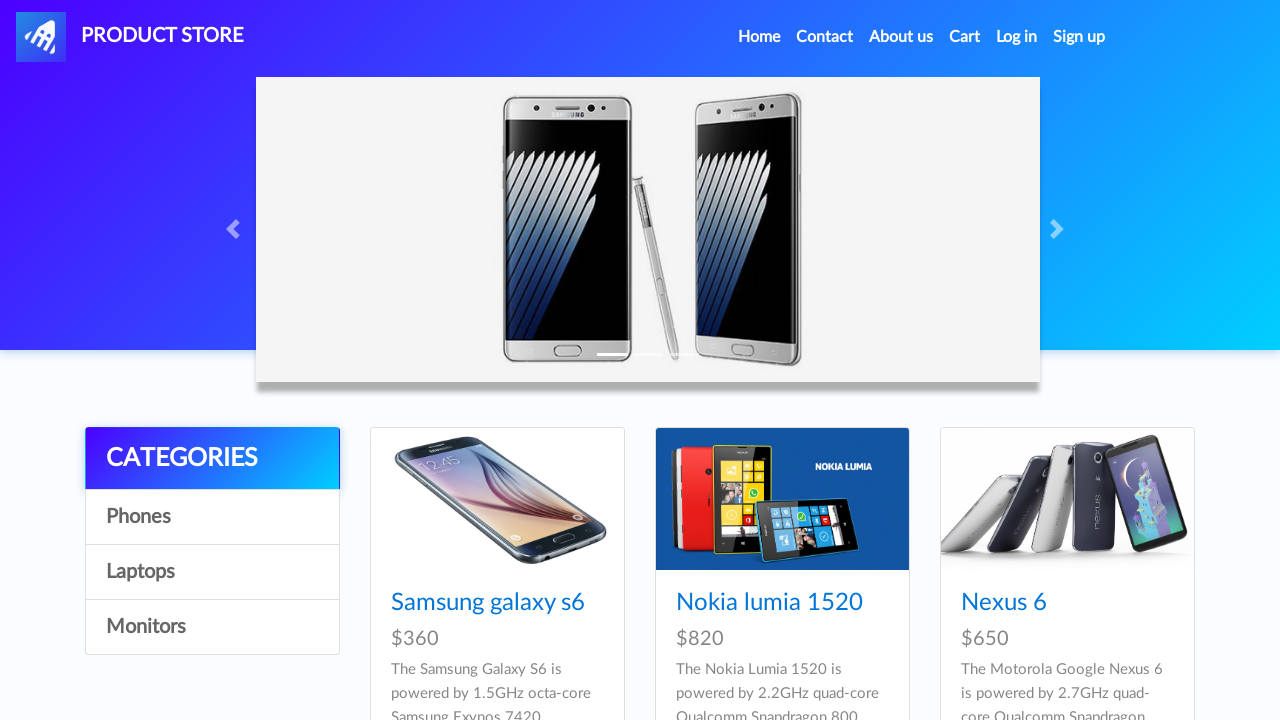

Clicked Contact link in navigation at (825, 37) on xpath=//*[@id='navbarExample']/ul/li[2]/a
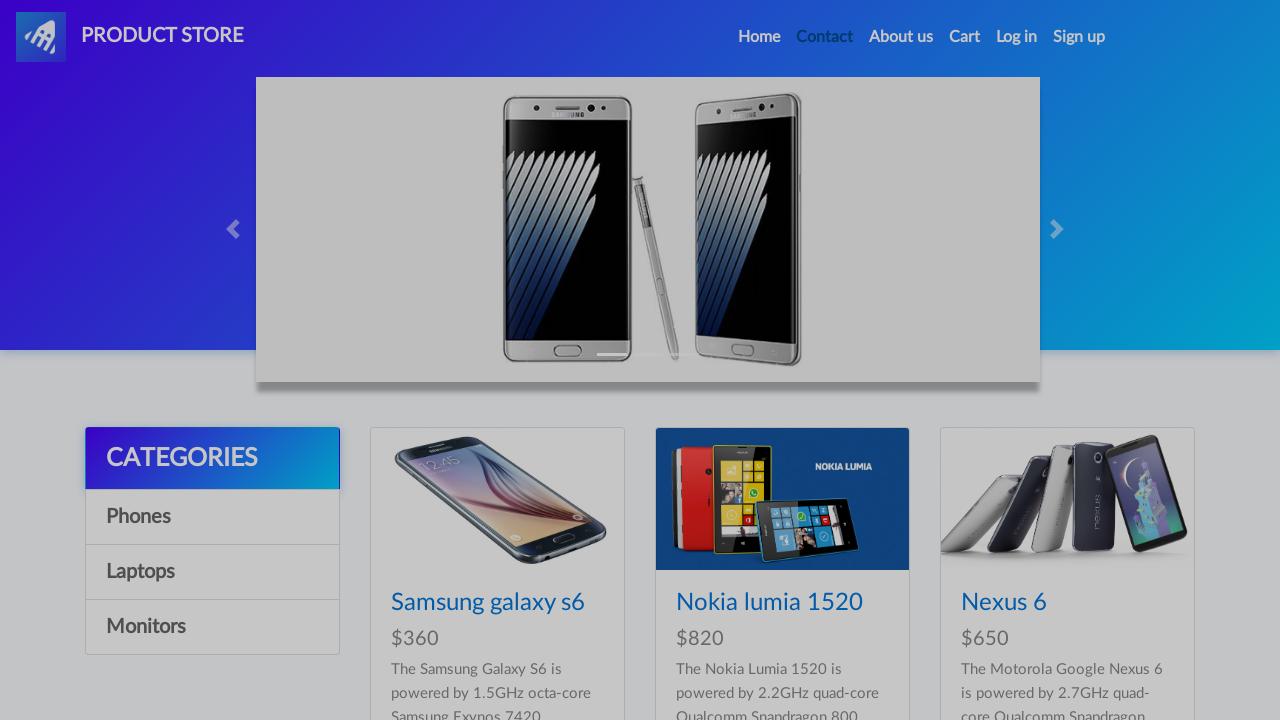

Contact modal appeared with email field visible
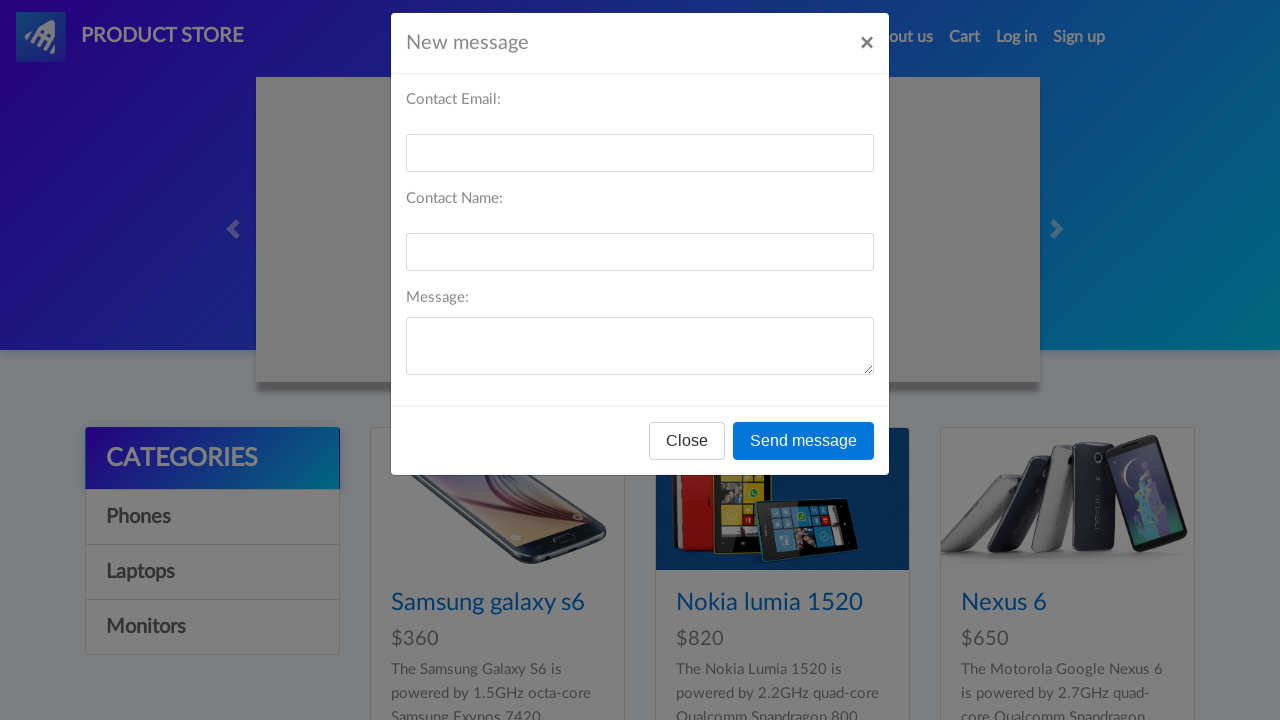

Filled email field with marcus.thompson@testmail.com on #recipient-email
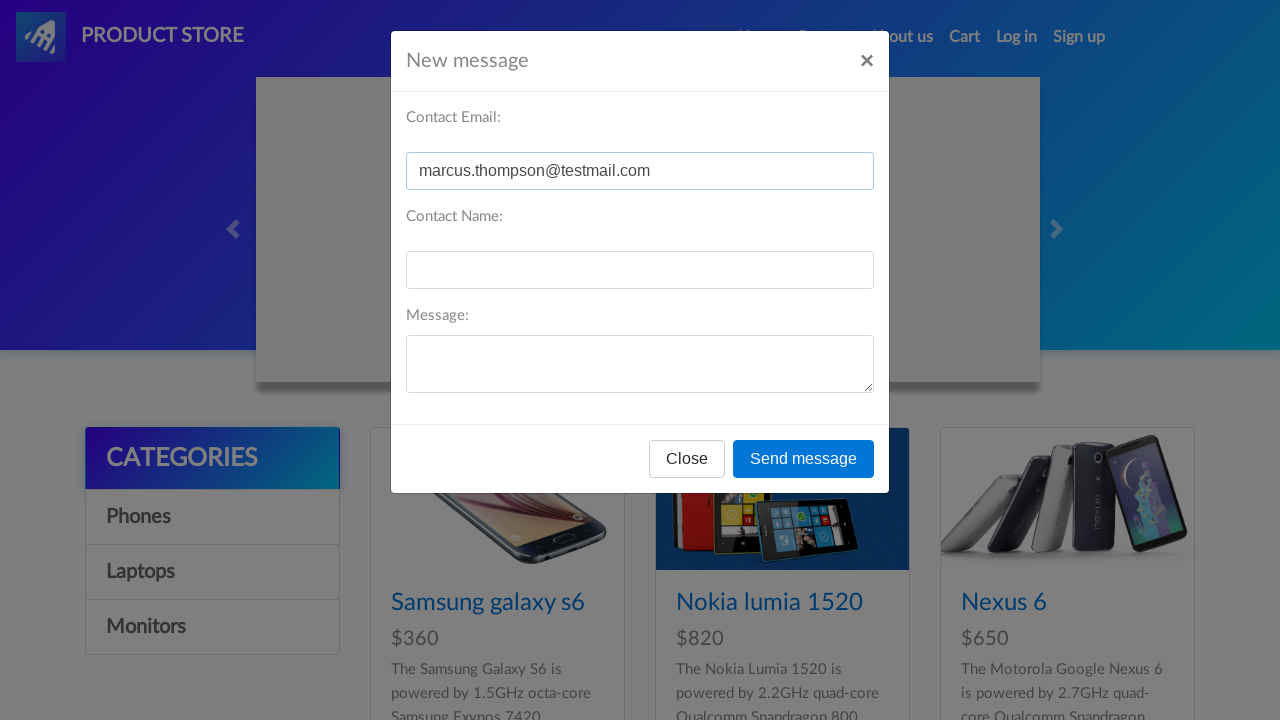

Filled name field with Marcus on #recipient-name
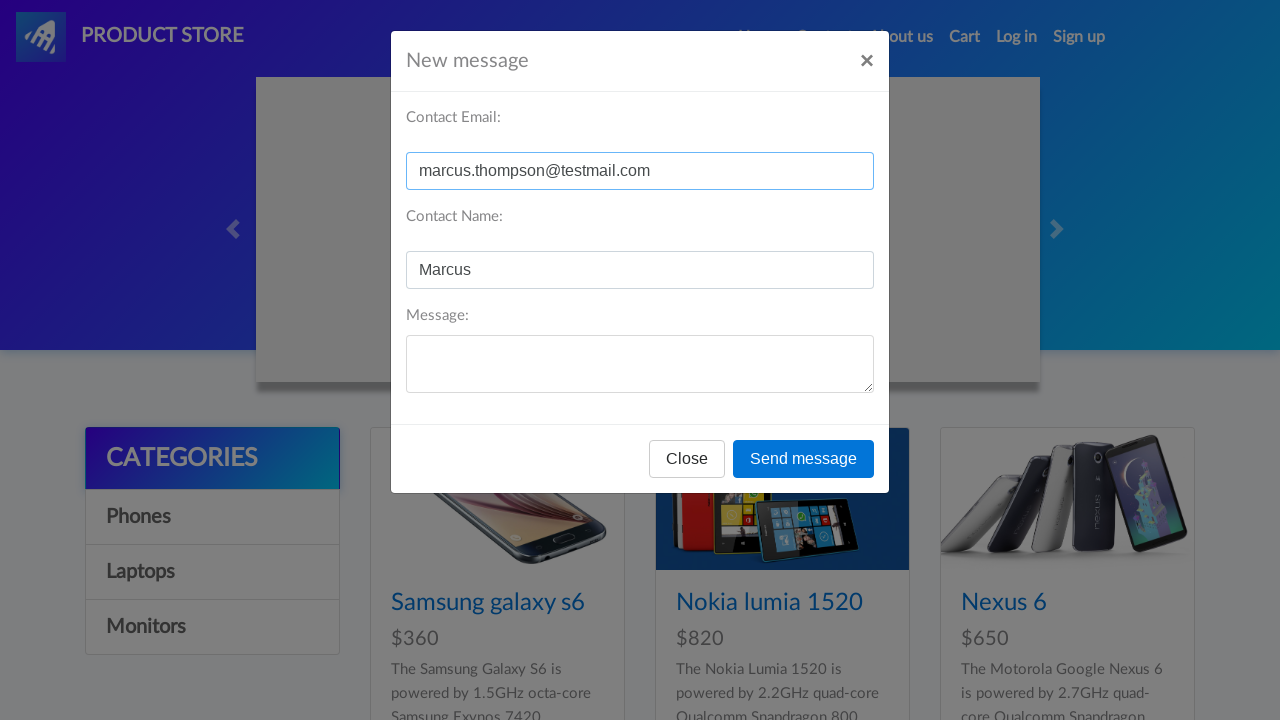

Filled message field with test message on #message-text
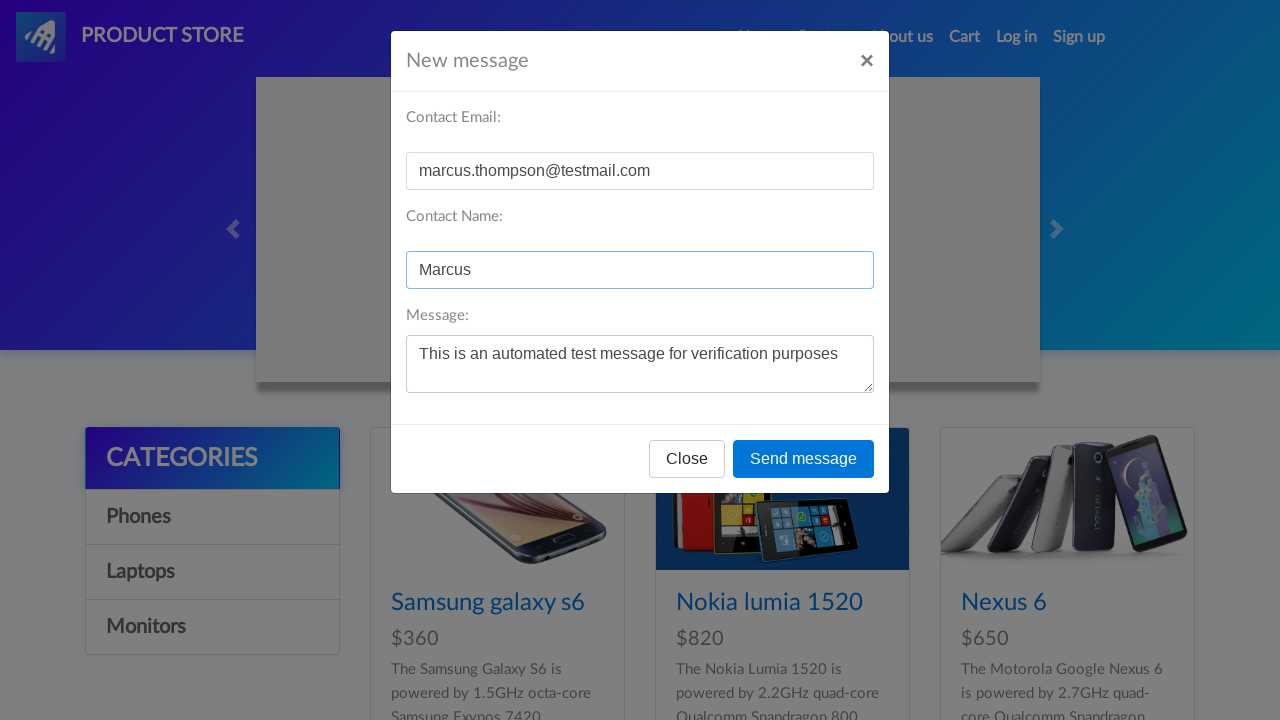

Clicked Send message button at (804, 459) on xpath=//*[@id='exampleModal']/div/div/div[3]/button[2]
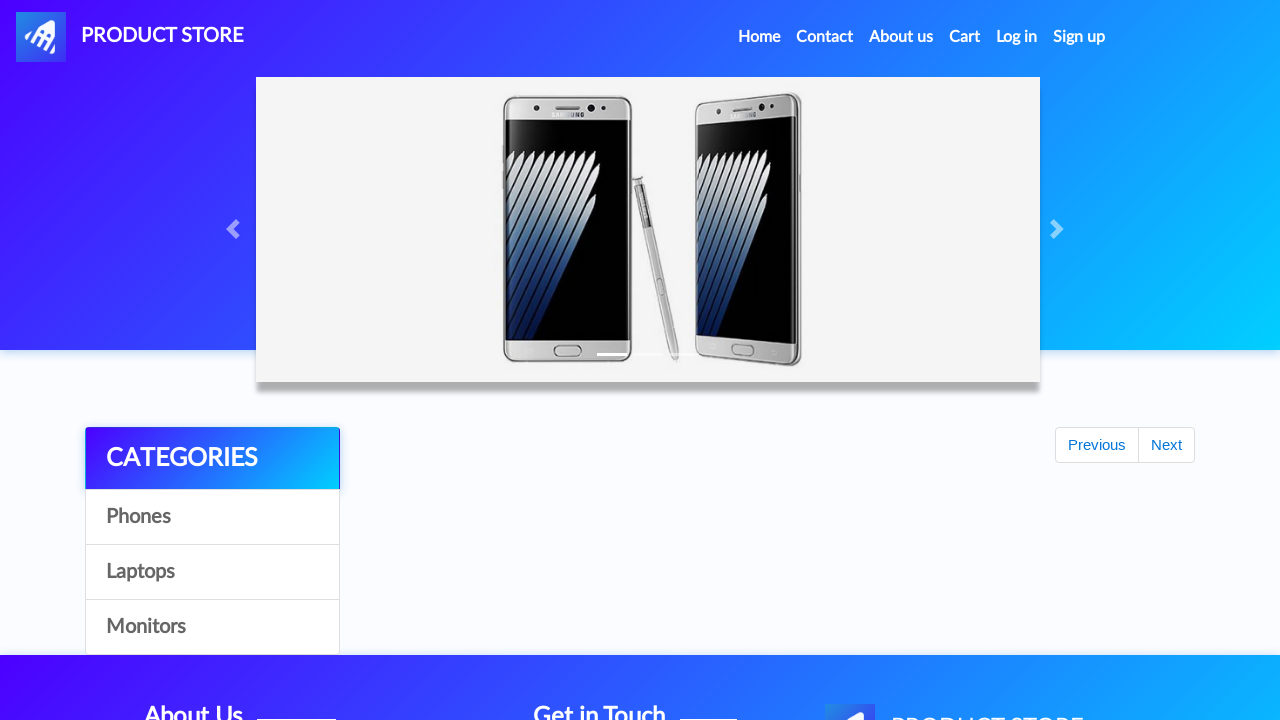

Set up alert dialog handler to accept alerts
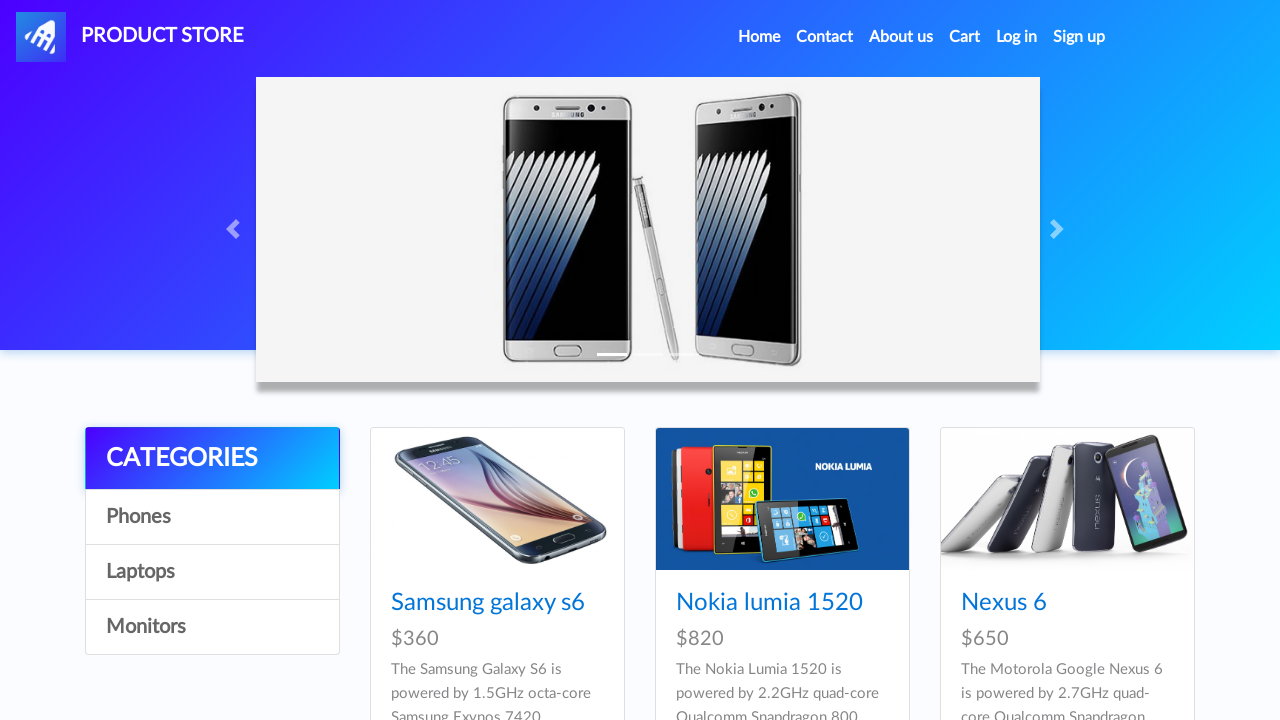

Waited for alert dialog and verified success message
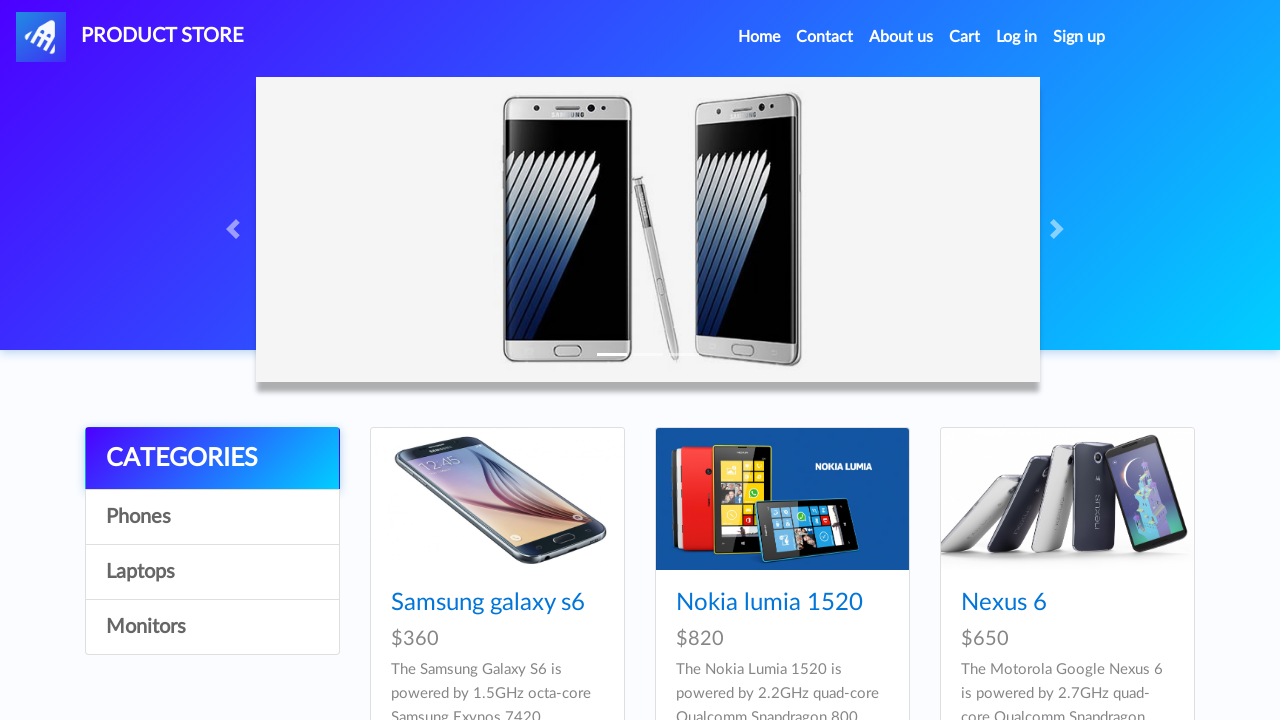

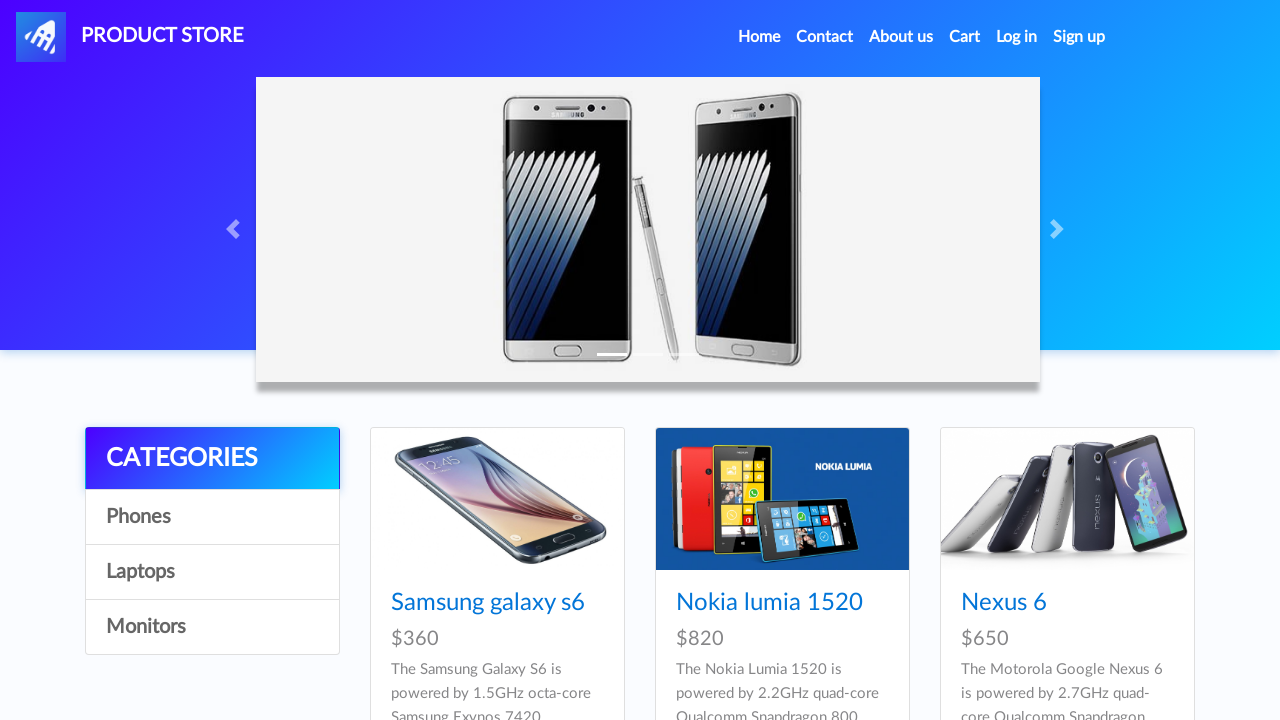